Tests keypress functionality by entering text in a name field and clicking a button

Starting URL: https://formy-project.herokuapp.com/keypress

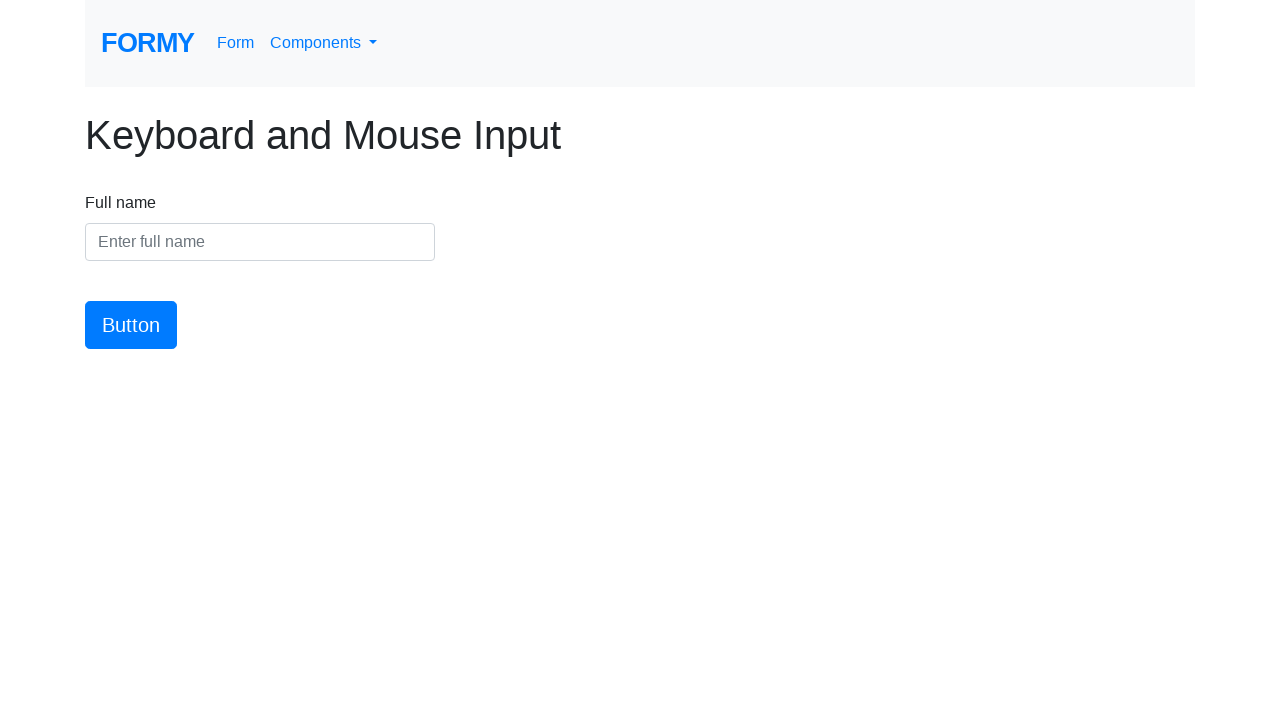

Clicked on the name input field at (260, 242) on #name
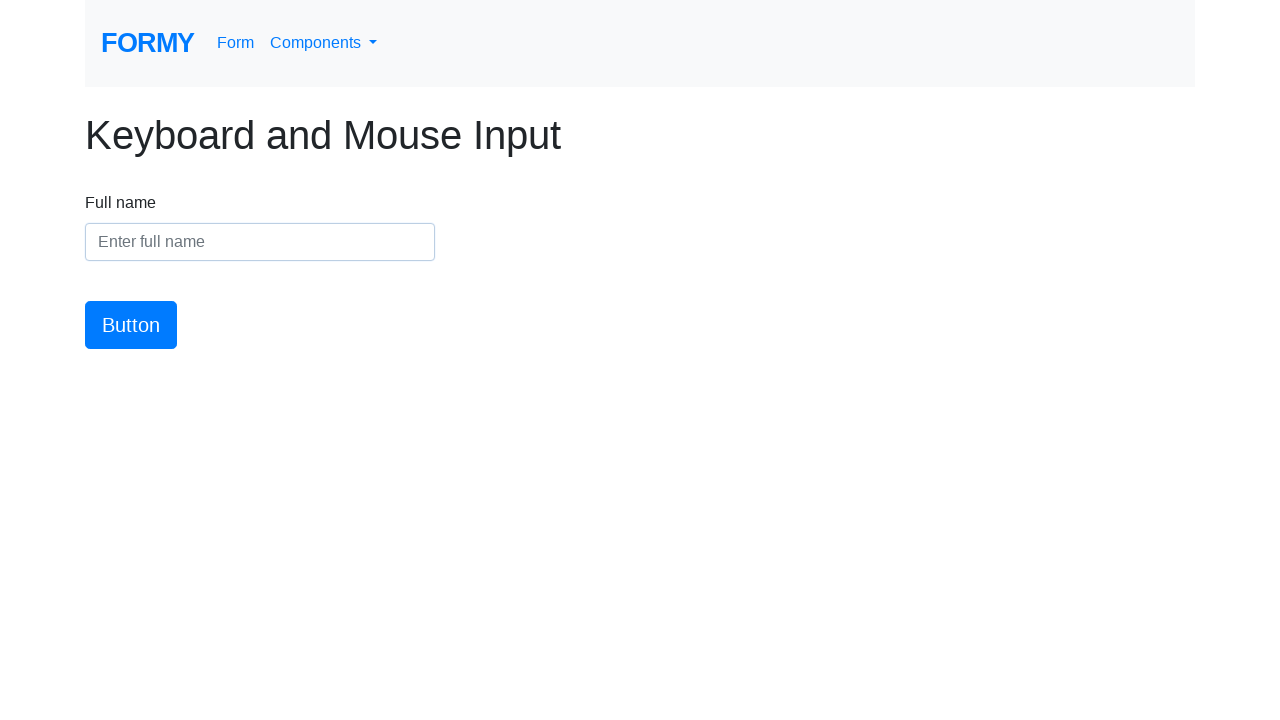

Entered 'cheese' in the name field on #name
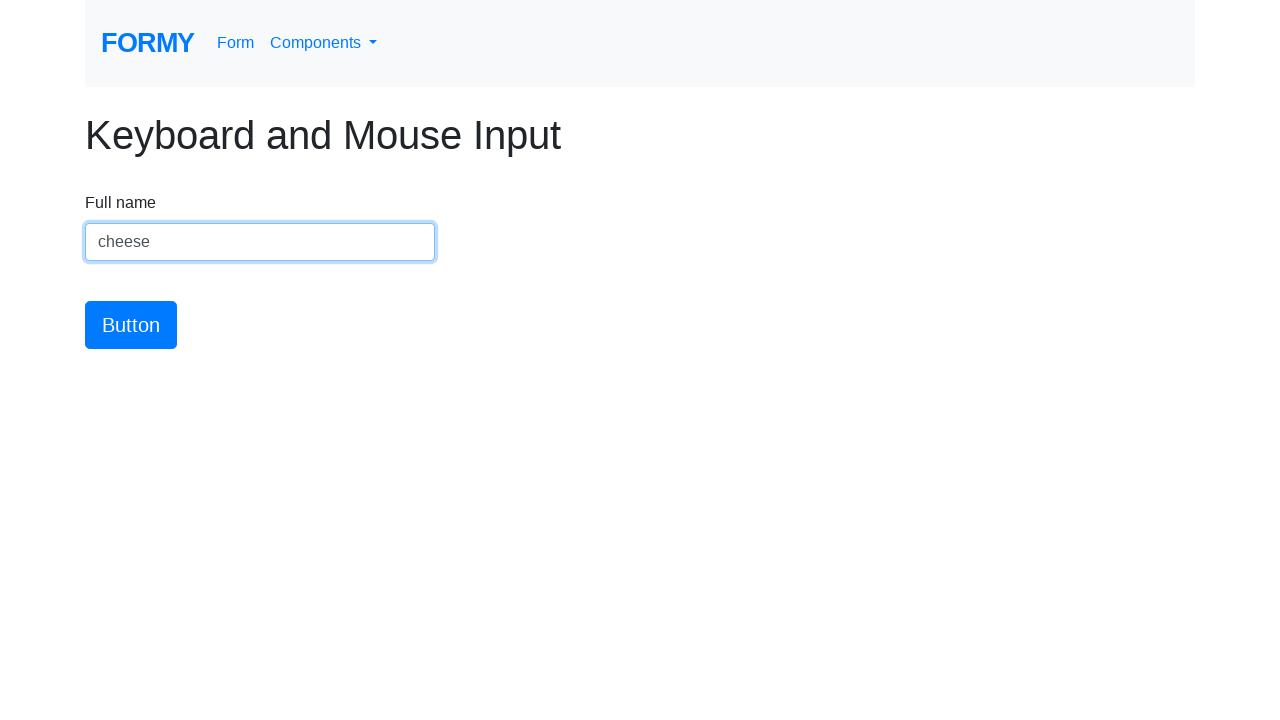

Clicked the button at (131, 325) on #button
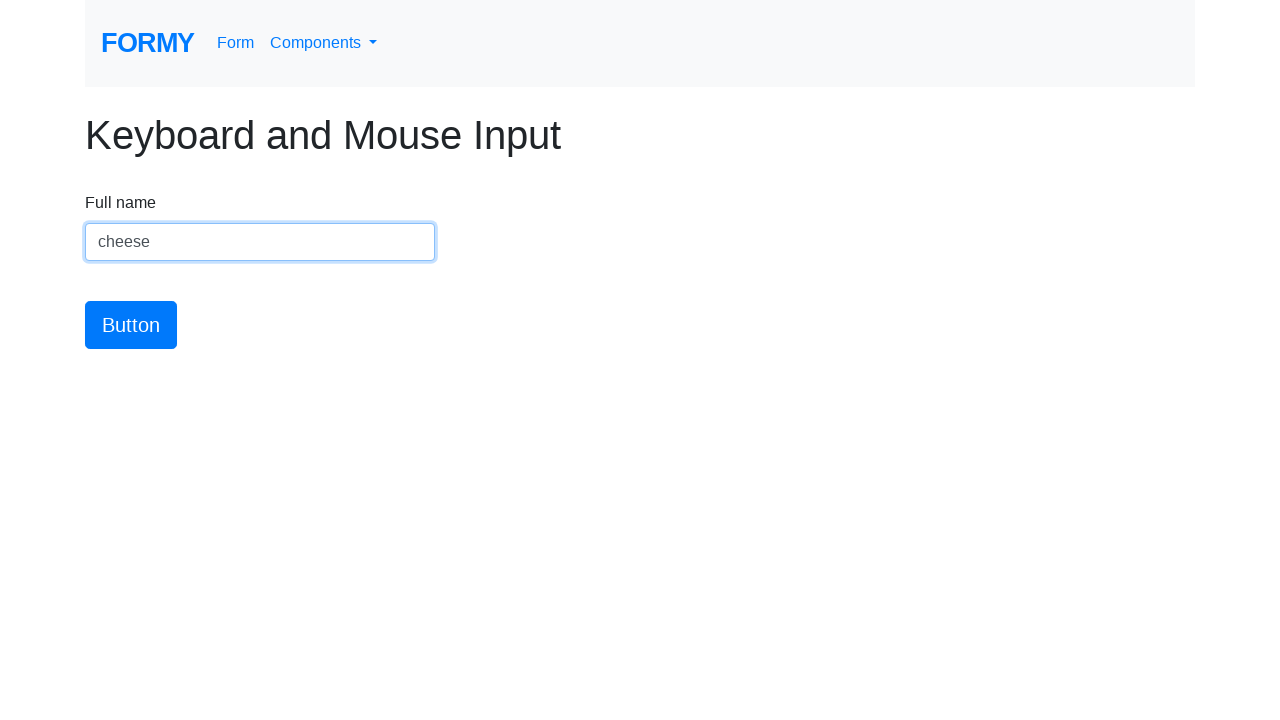

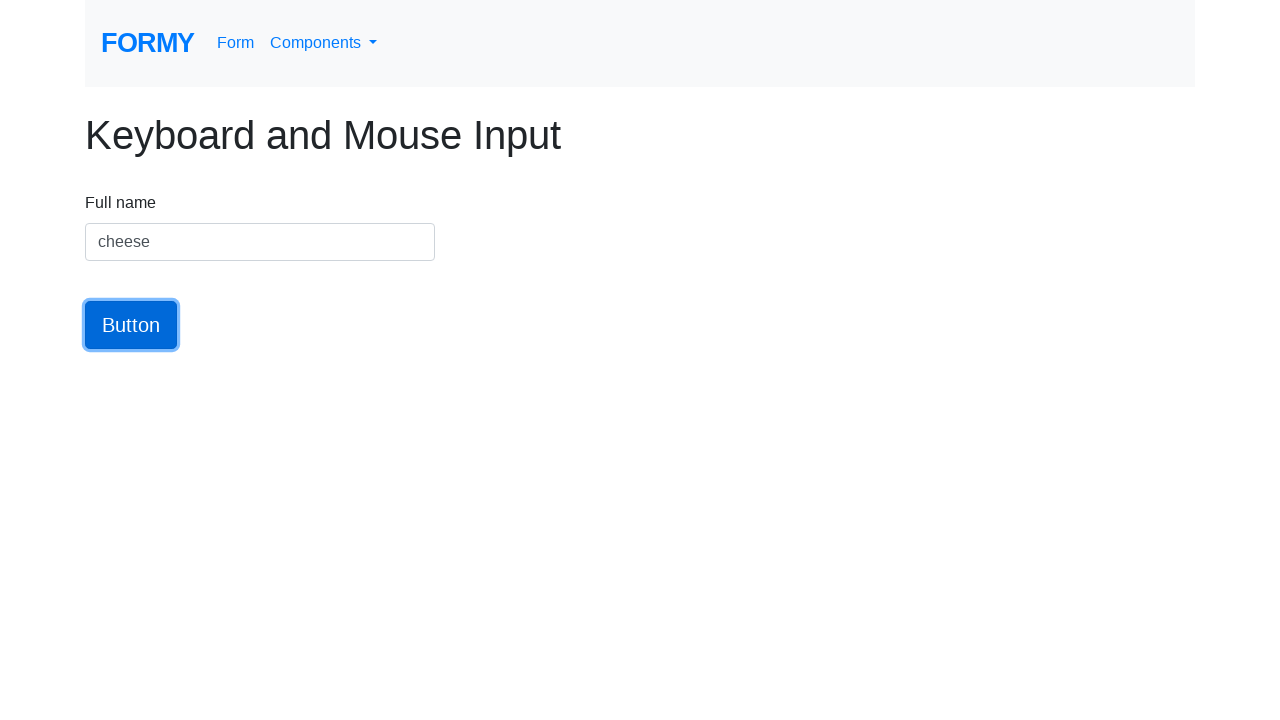